Navigates to a training support website and clicks on the "About" link to navigate to the about page

Starting URL: https://v1.training-support.net

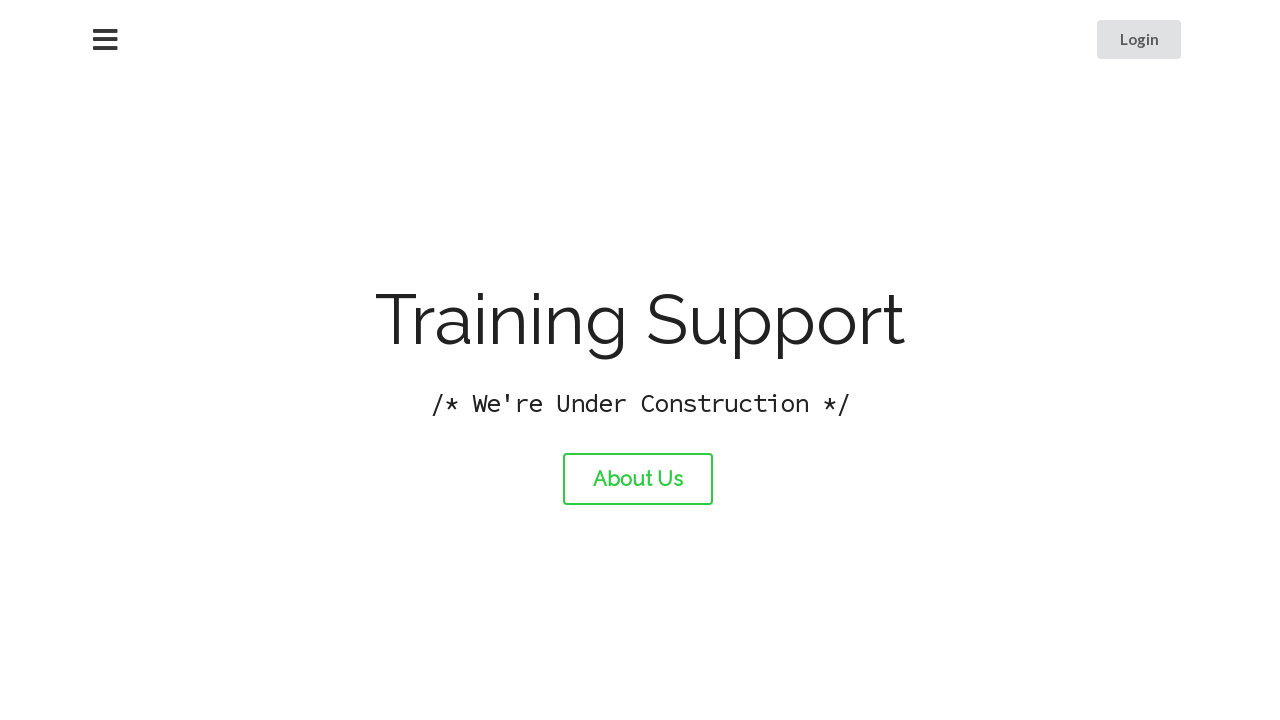

Navigated to training support website at https://v1.training-support.net
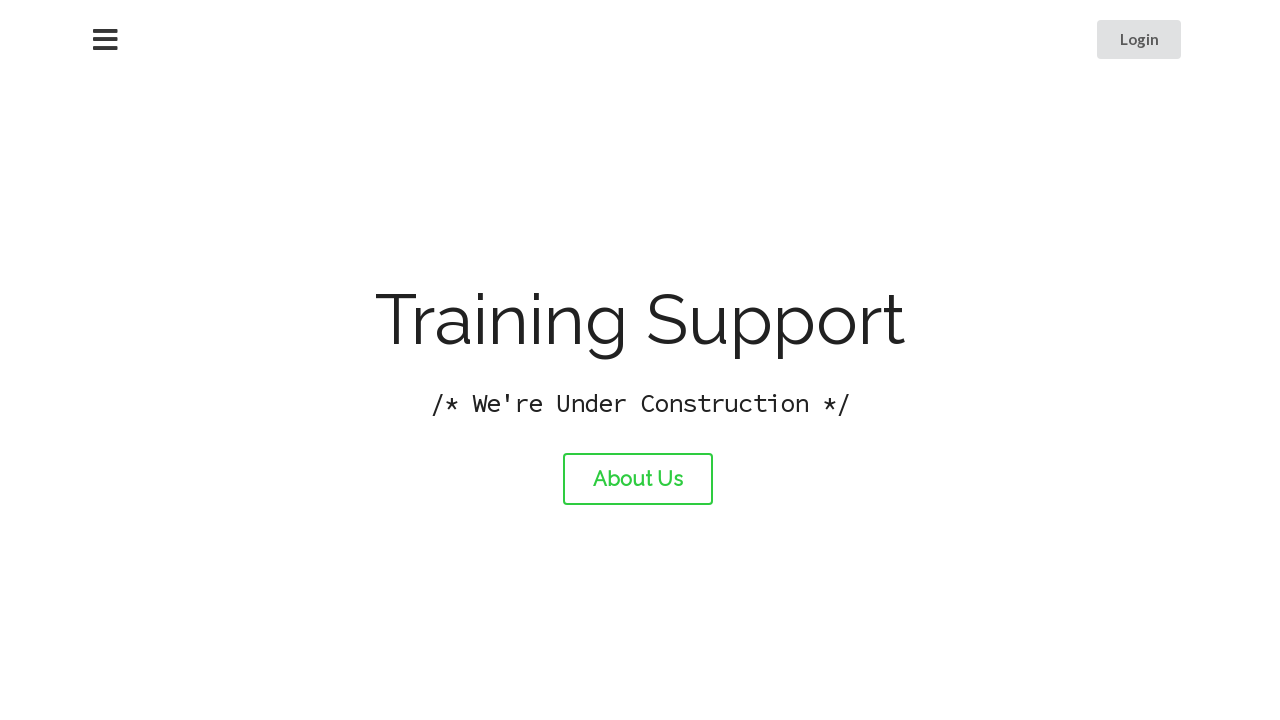

Clicked on the About link at (638, 479) on #about-link
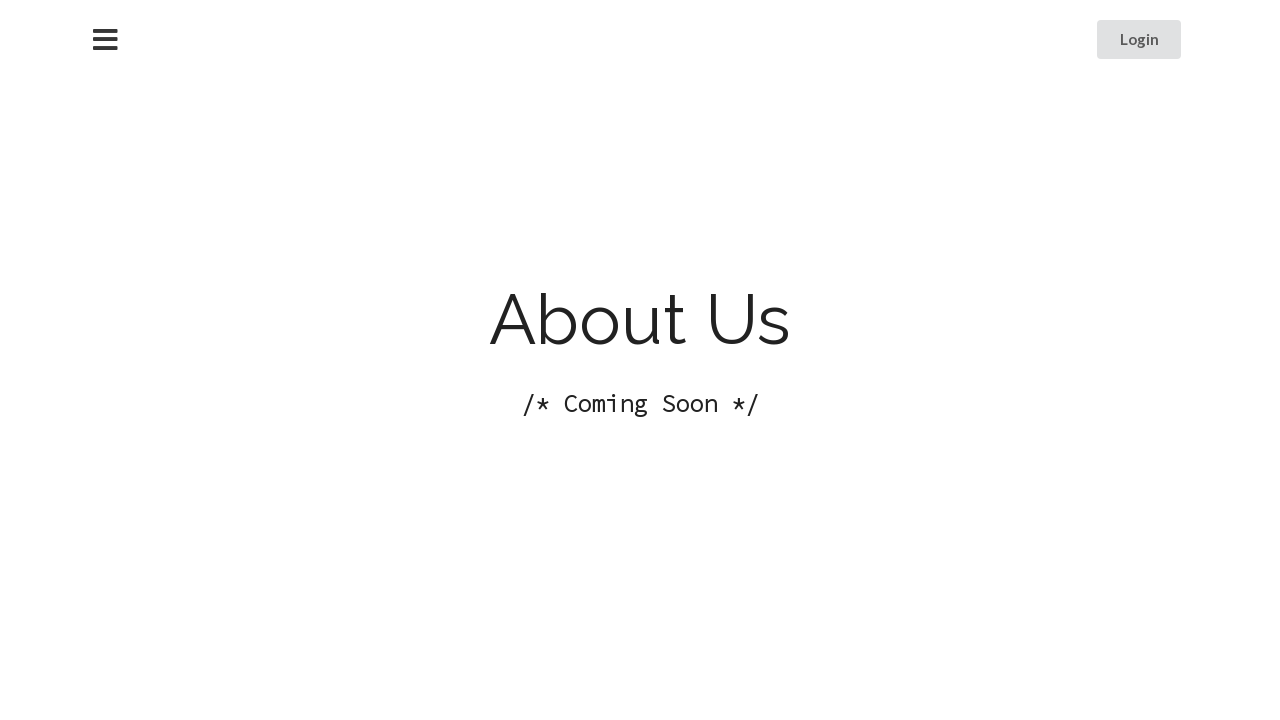

About page fully loaded
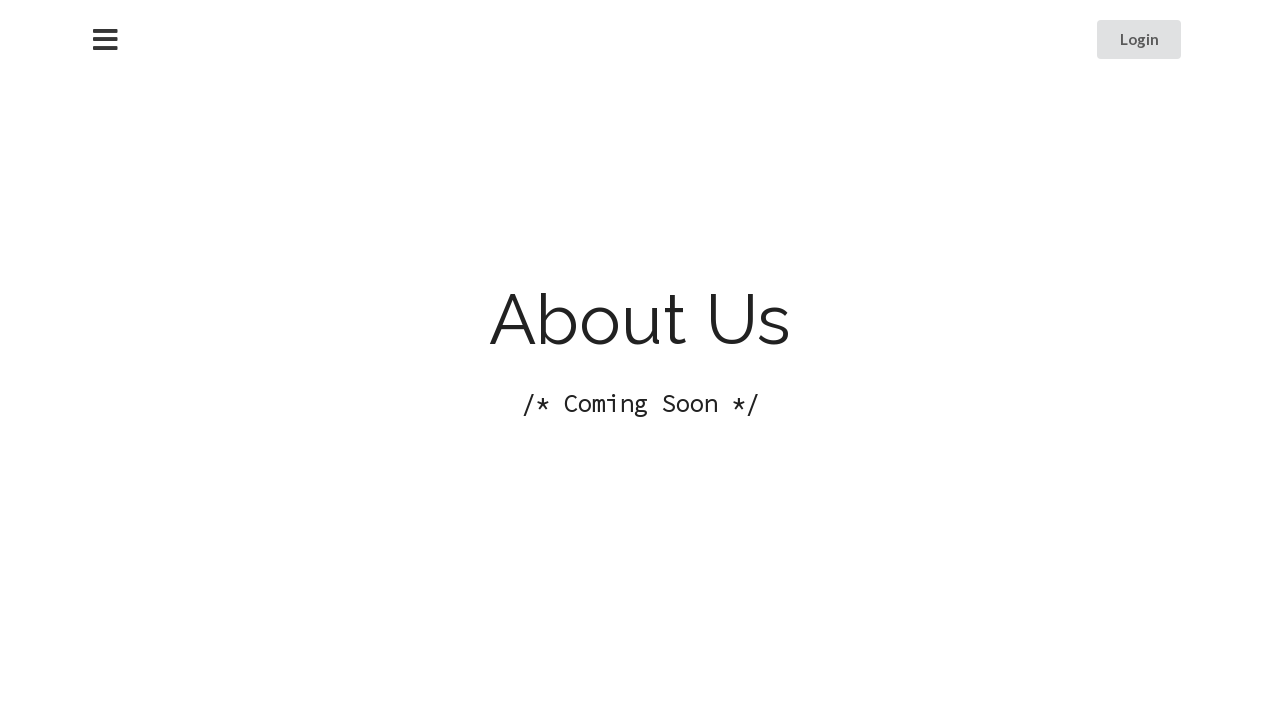

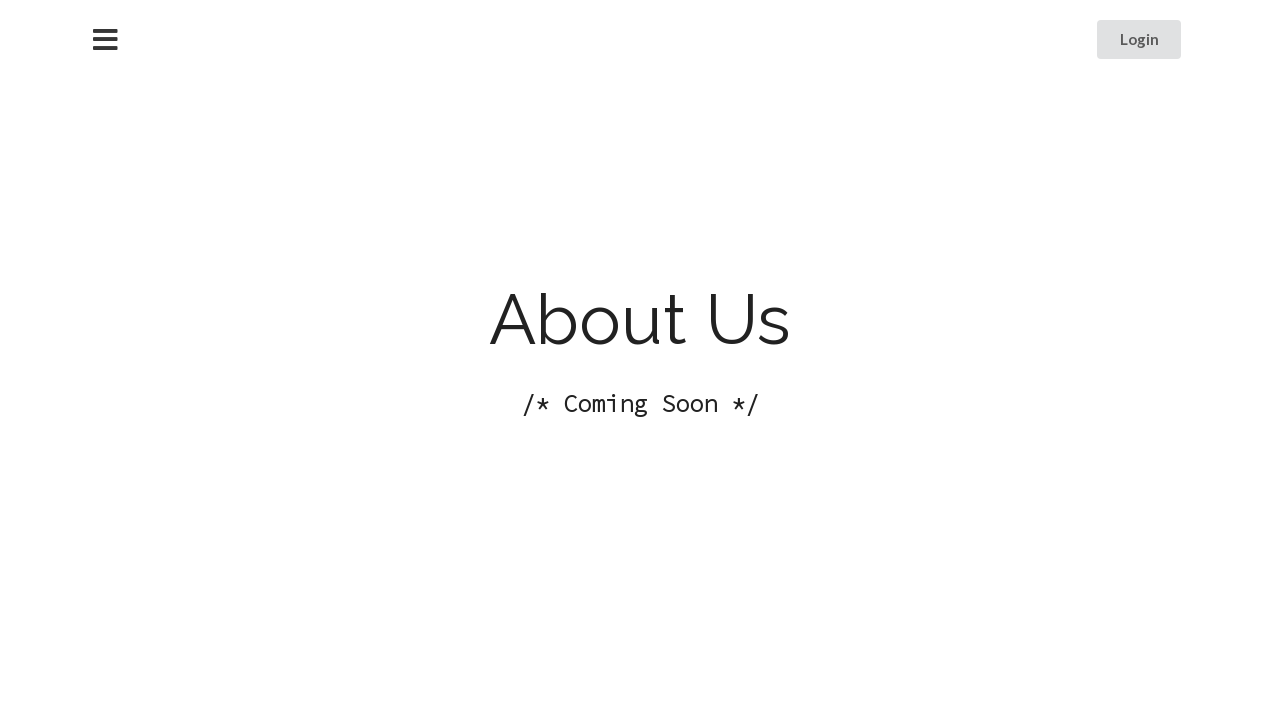